Tests opting out of A/B tests by visiting the A/B test page, verifying the initial heading shows a test variant, then adding an opt-out cookie, refreshing the page, and verifying the heading changes to "No A/B Test".

Starting URL: http://the-internet.herokuapp.com/abtest

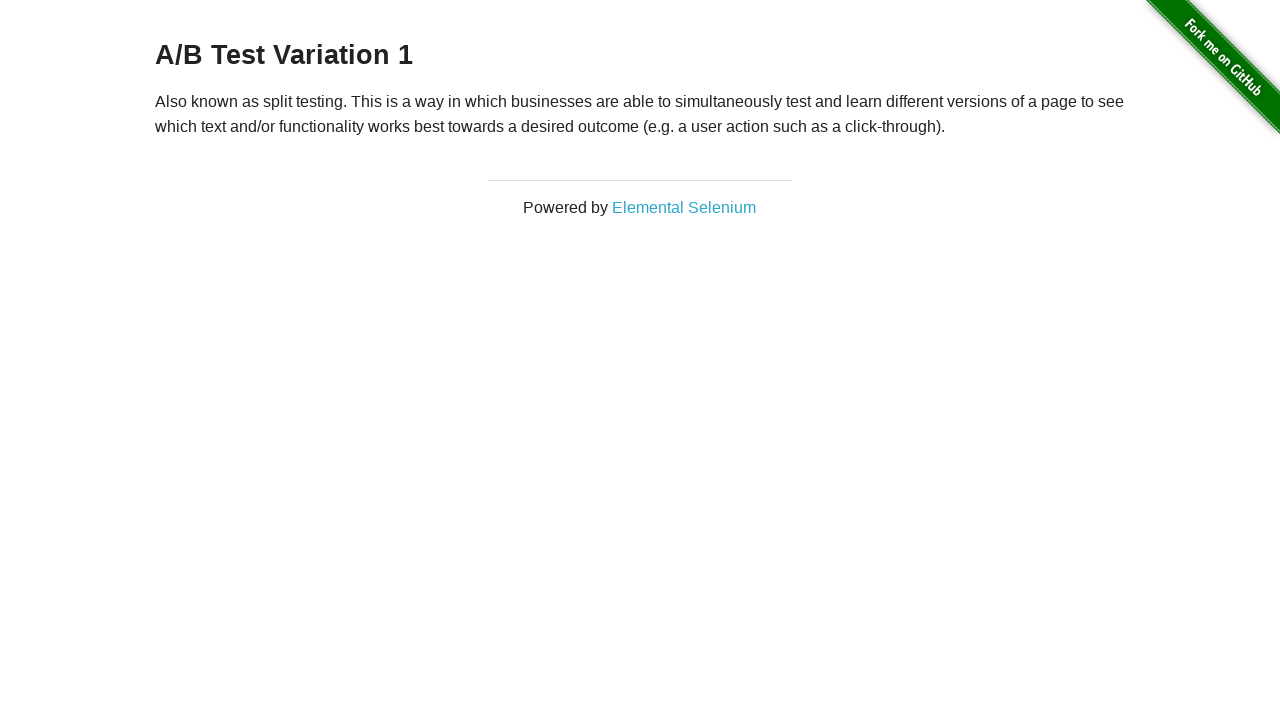

Waited for heading element to load
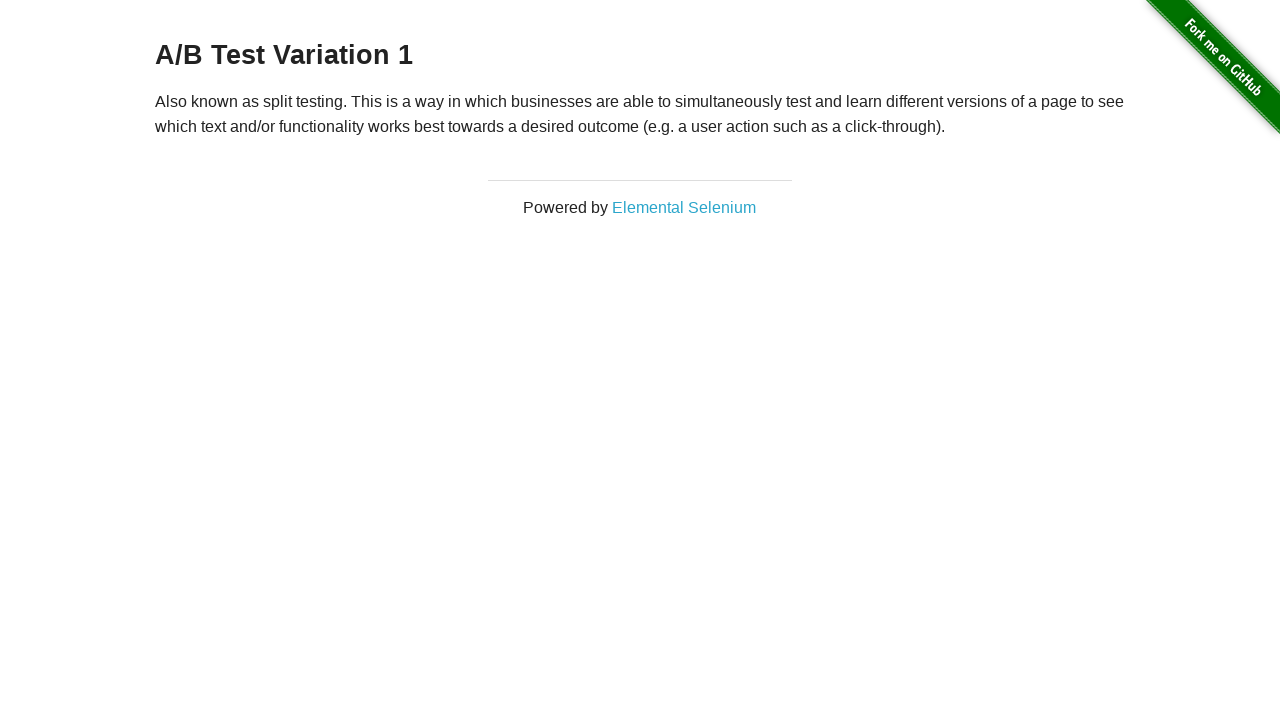

Retrieved initial heading text: A/B Test Variation 1
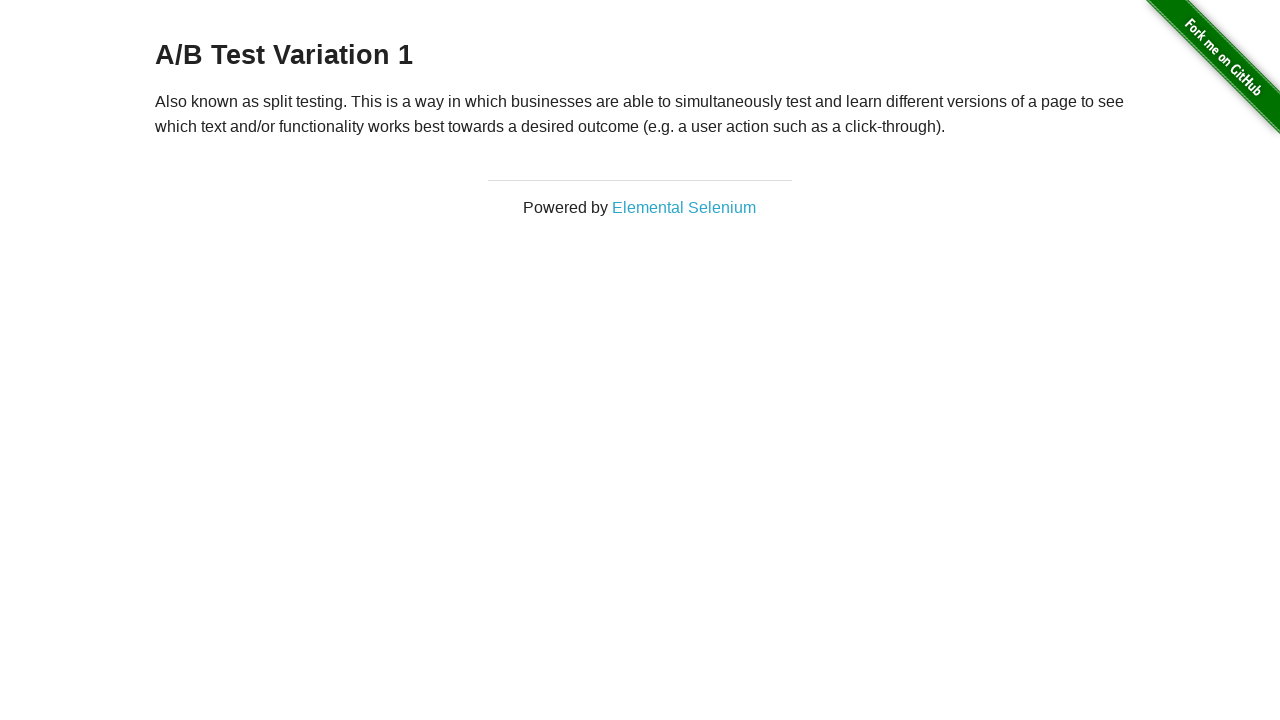

Verified initial heading shows A/B test variant: A/B Test Variation 1
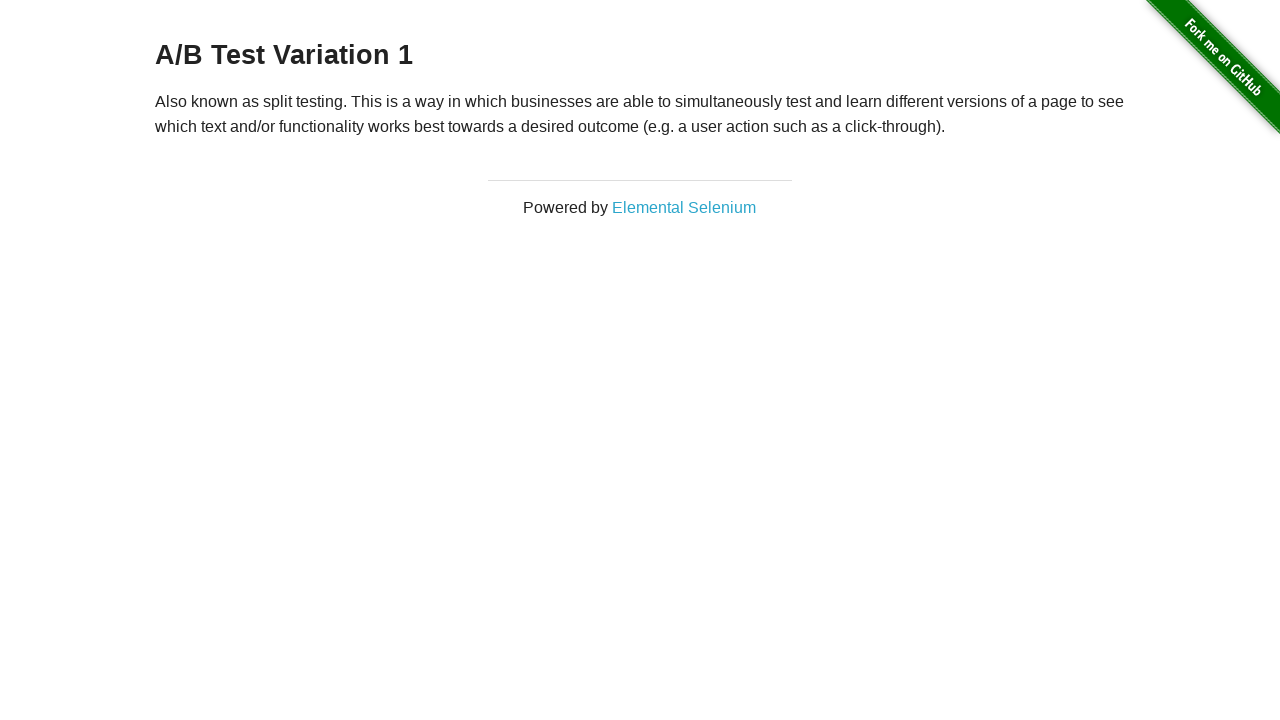

Added optimizelyOptOut cookie to opt out of A/B test
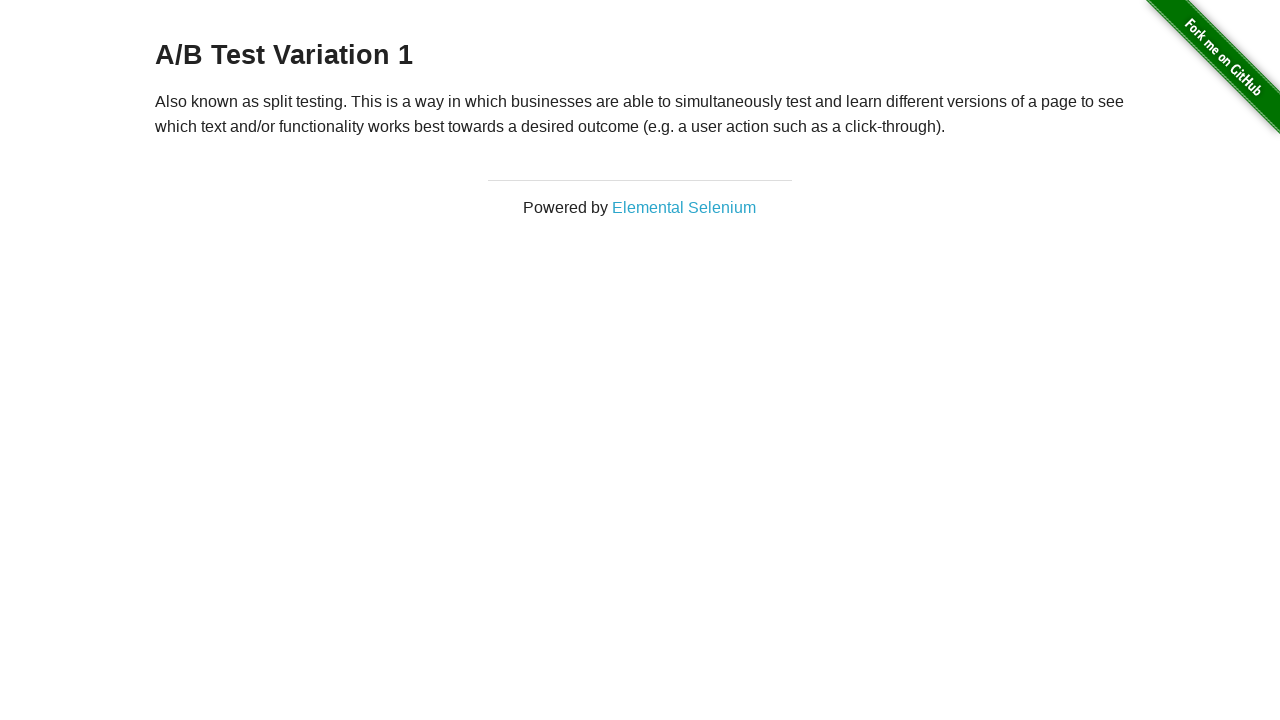

Refreshed the page after adding opt-out cookie
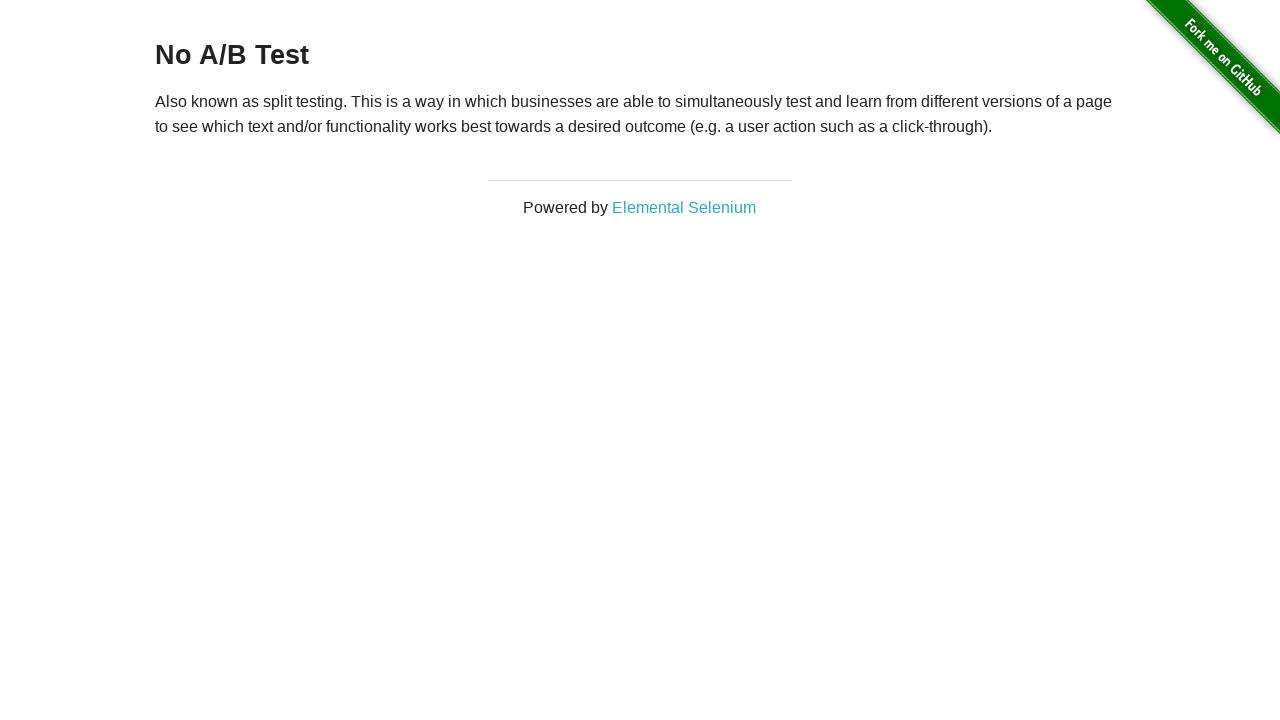

Waited for heading element to load after page refresh
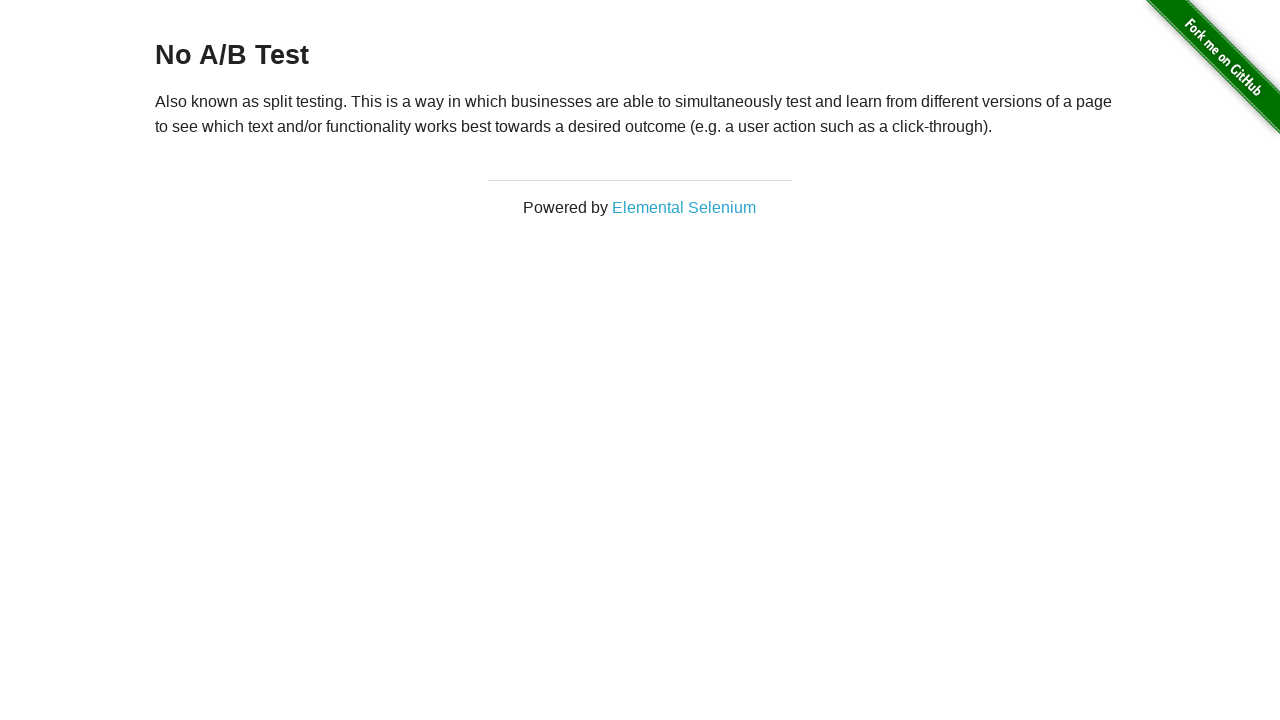

Verified heading changed to 'No A/B Test' after opt-out
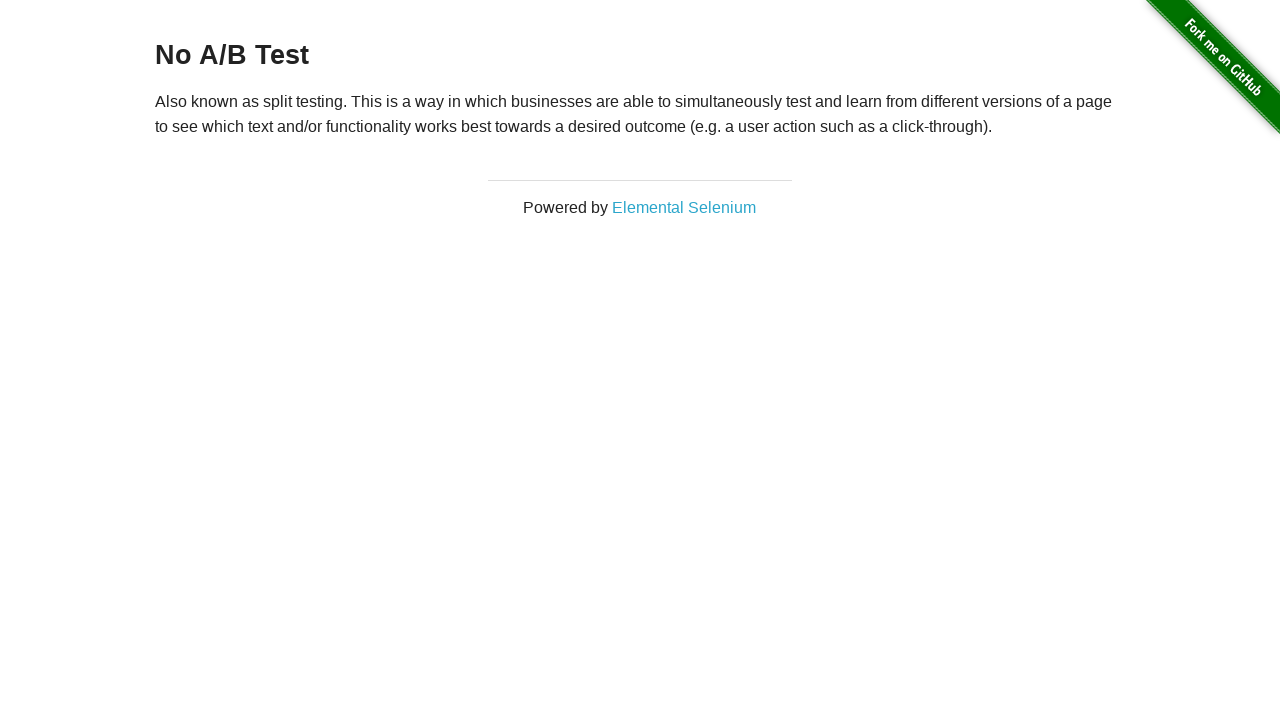

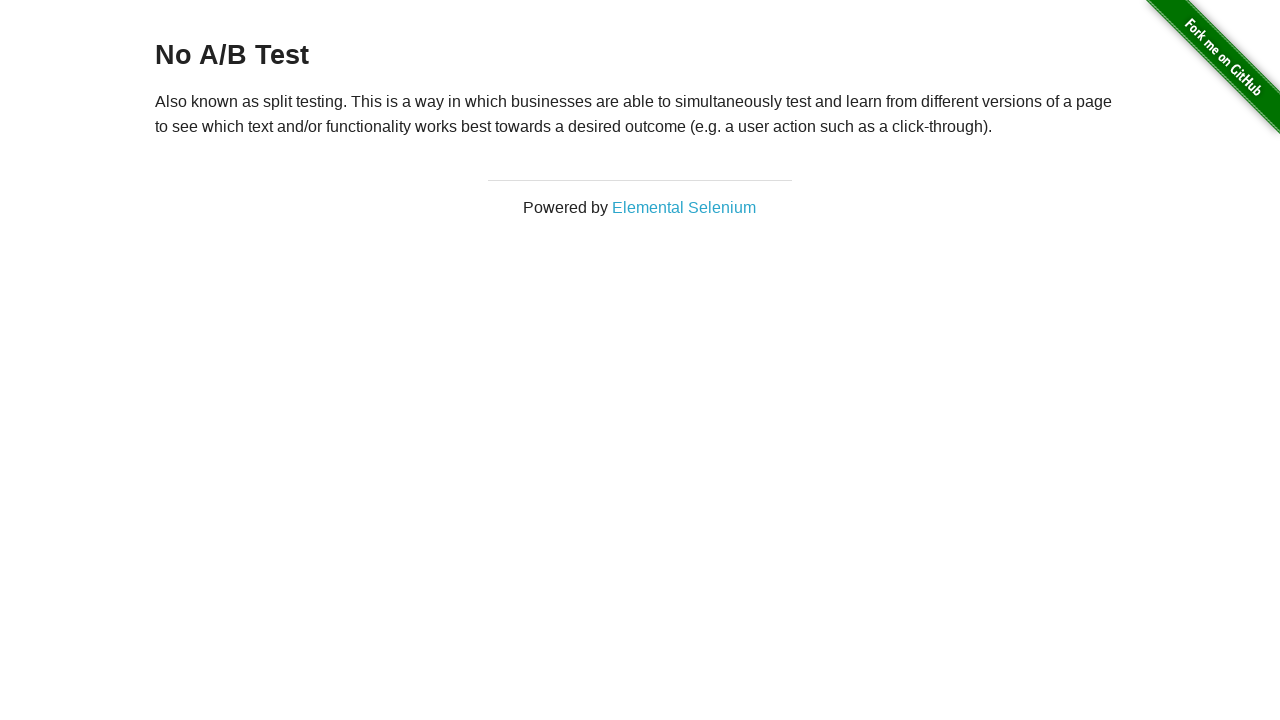